Tests radio button selection behavior by clicking different radio options

Starting URL: http://sahitest.com/demo/formTest.htm

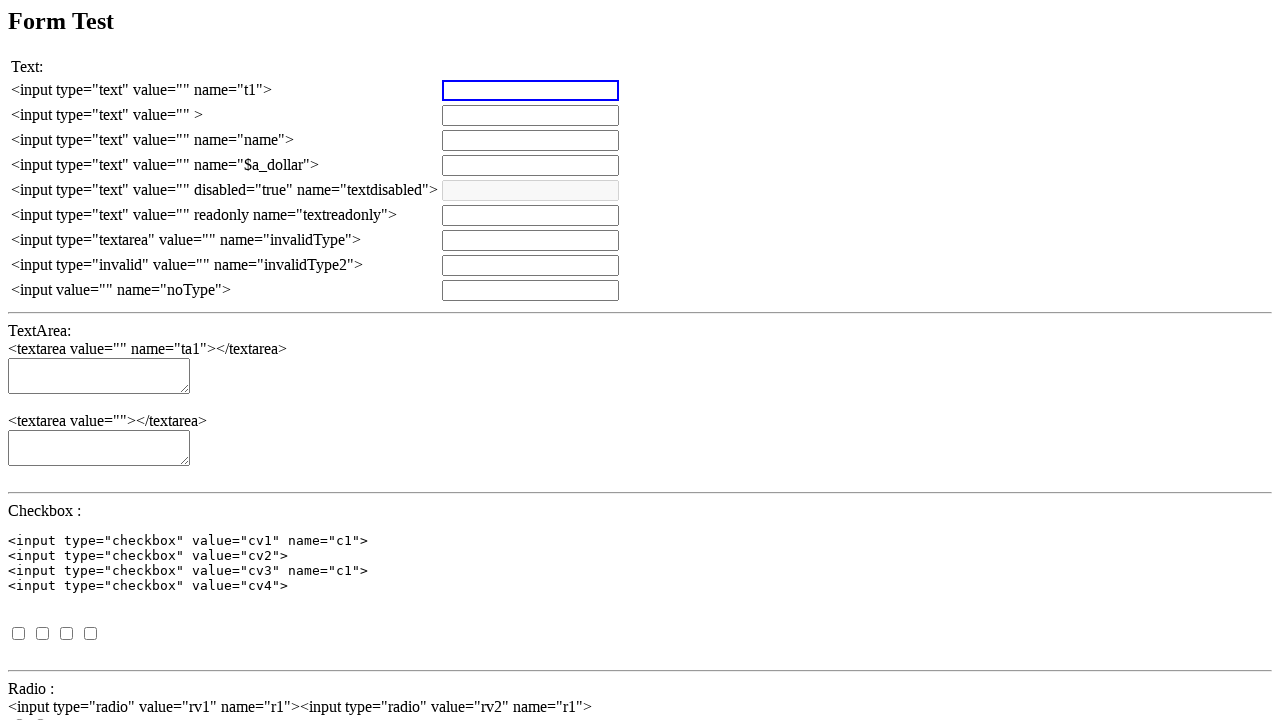

Set up dialog handler to accept alerts
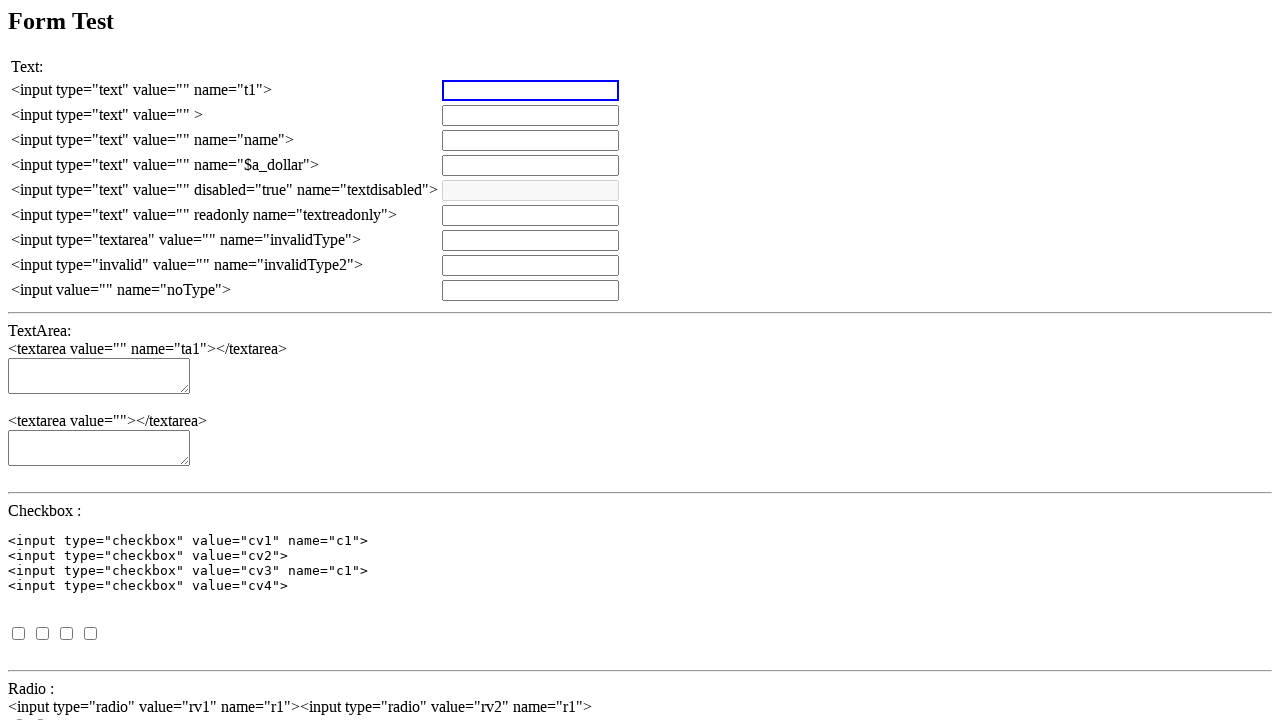

Clicked first radio button (rv1) at (20, 714) on input[value='rv1']
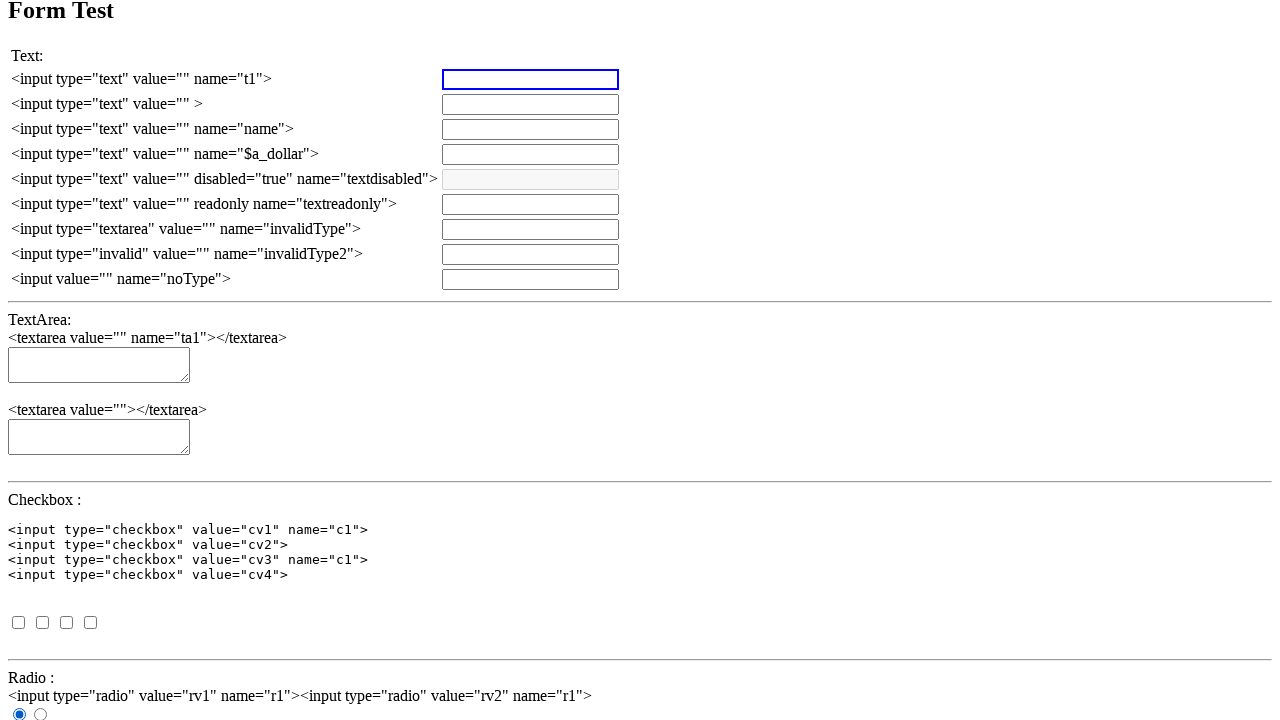

Clicked second radio button (rv2) at (40, 714) on input[value='rv2']
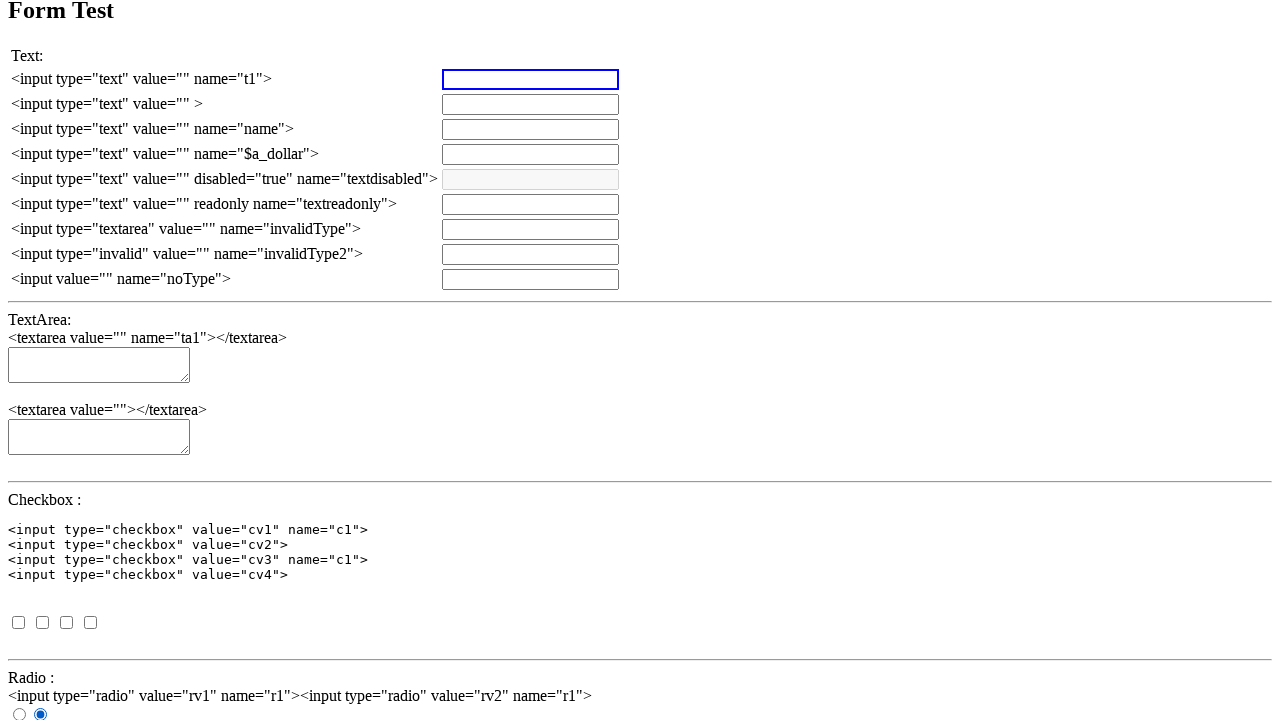

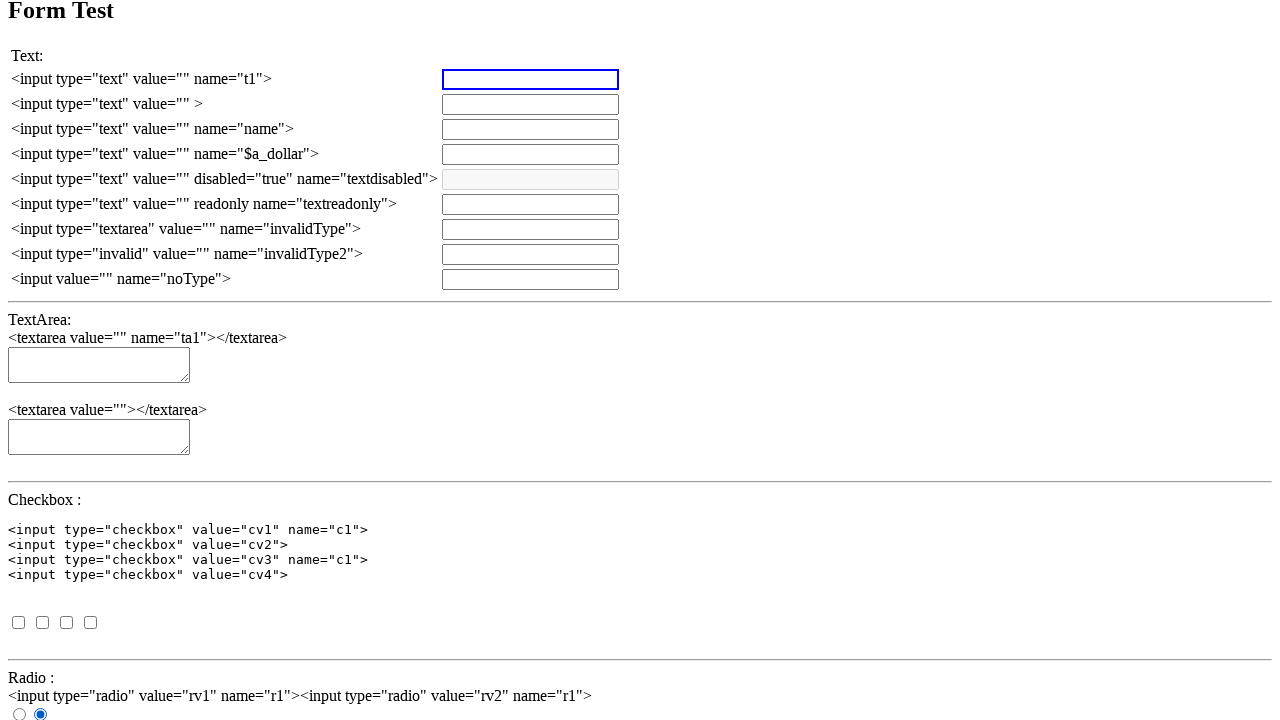